Tests alert and confirm dialog functionality by entering a name and triggering alert/confirm boxes

Starting URL: https://codenboxautomationlab.com/practice/

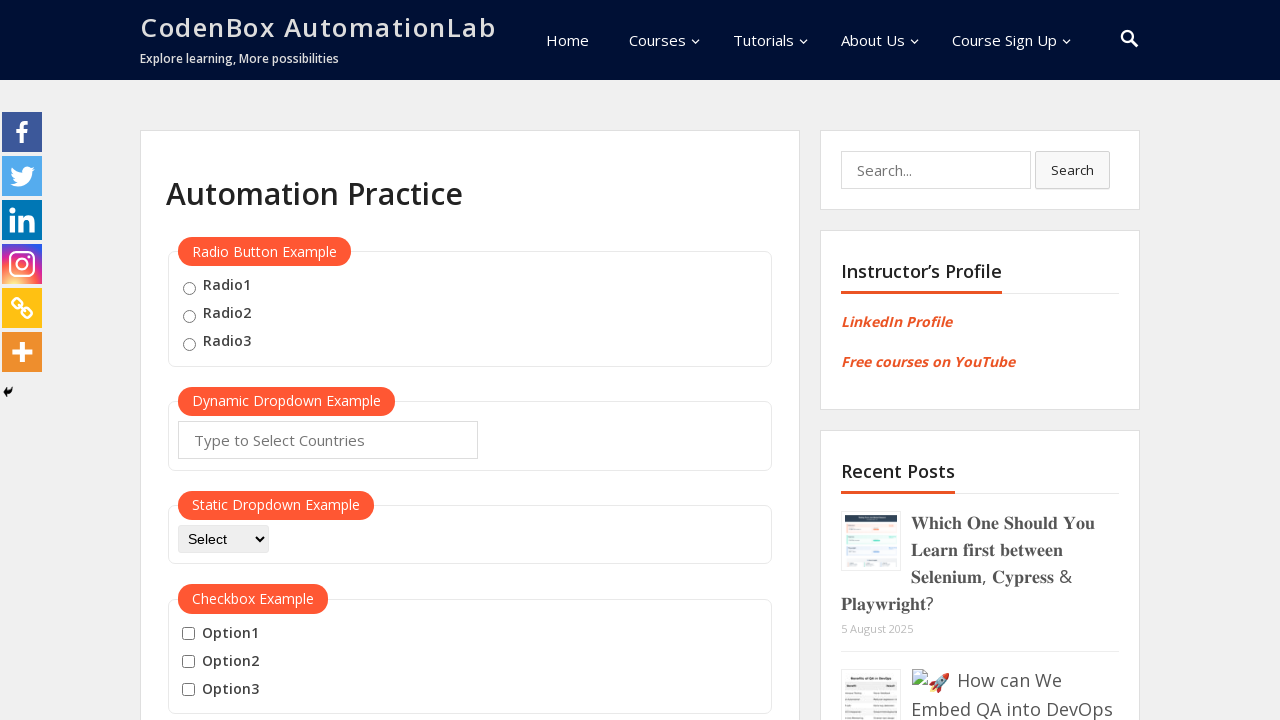

Set up dialog handler to accept all alerts and confirms
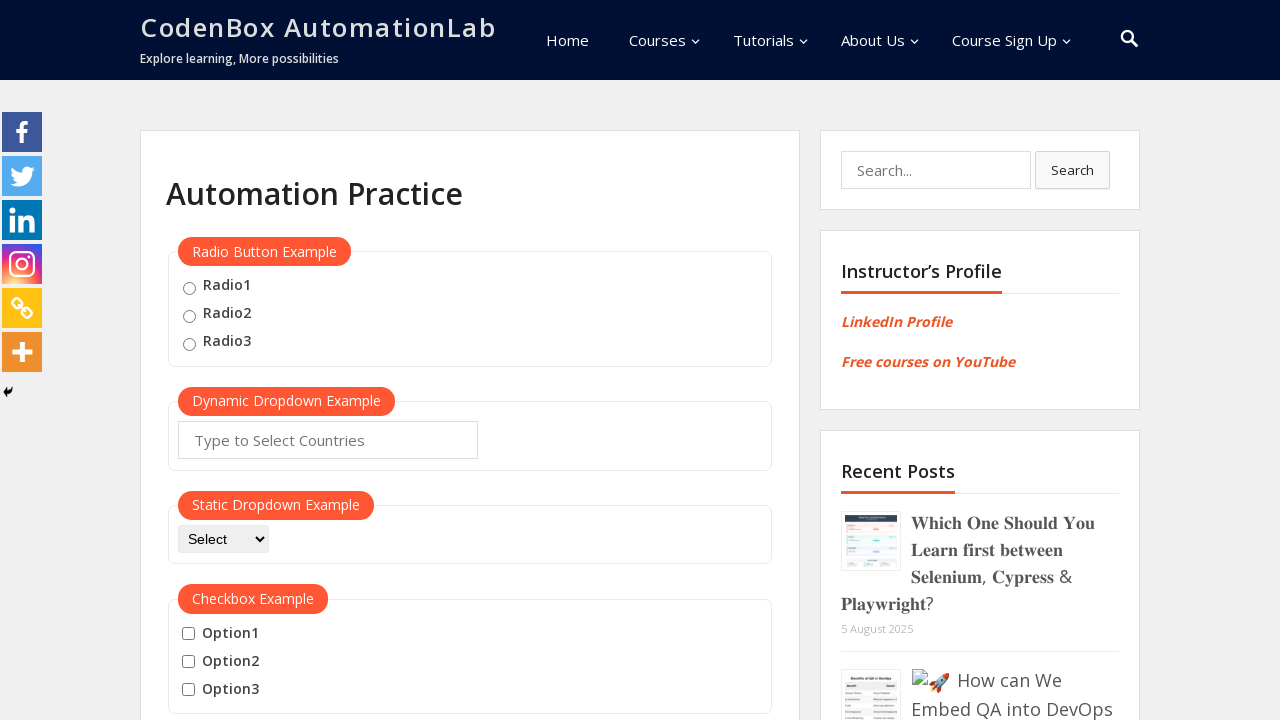

Entered 'Marcus' in the name field on #name
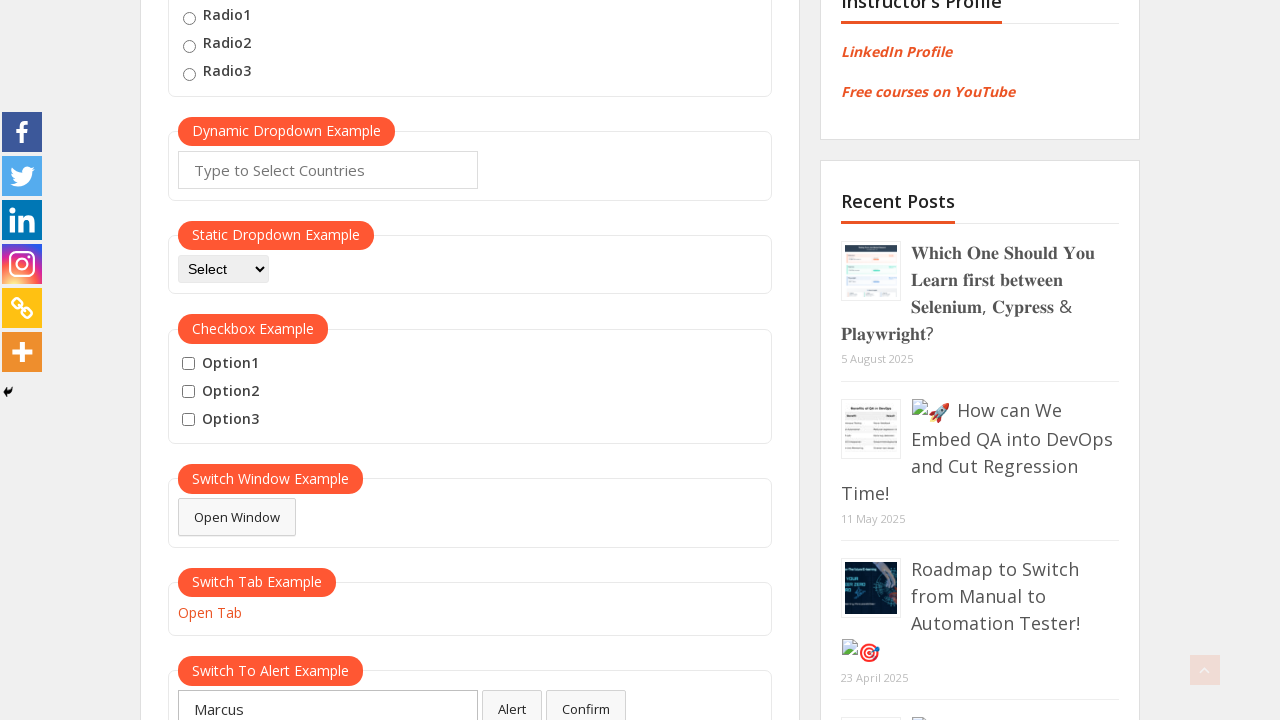

Clicked alert button to trigger alert dialog at (512, 701) on #alertbtn
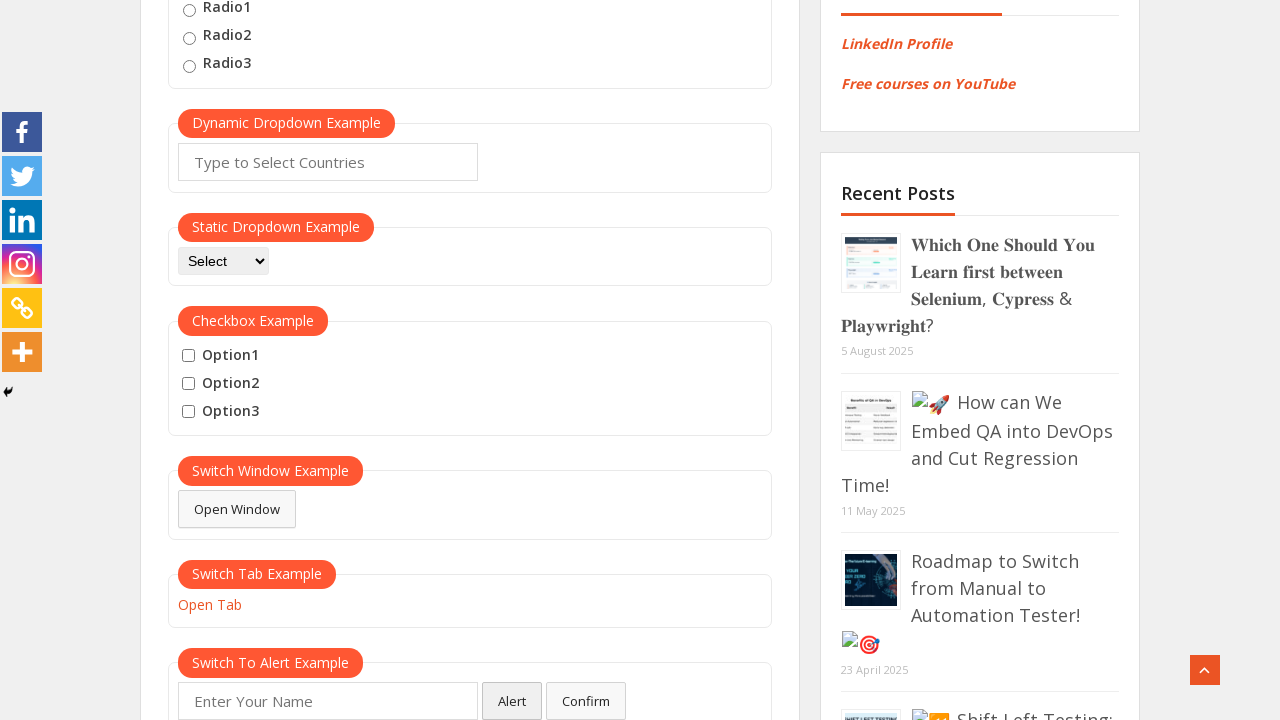

Entered 'Marcus' in the name field again on #name
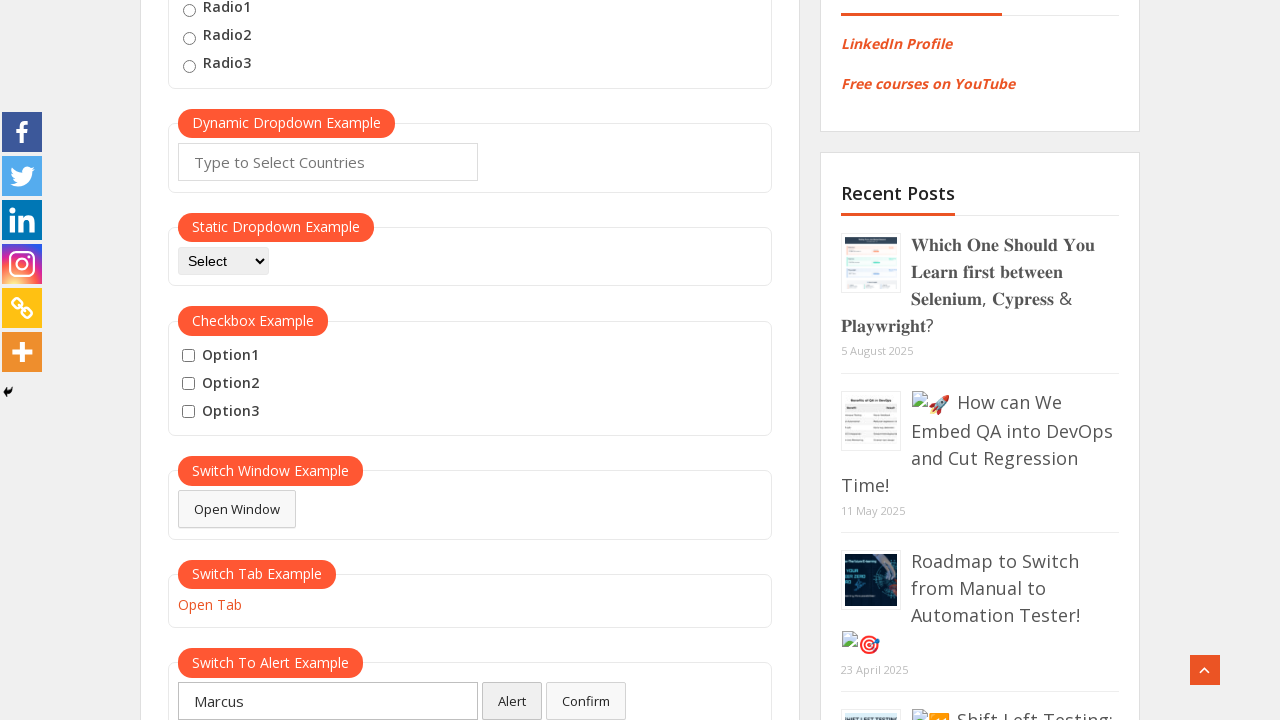

Clicked confirm button to trigger confirm dialog at (586, 701) on #confirmbtn
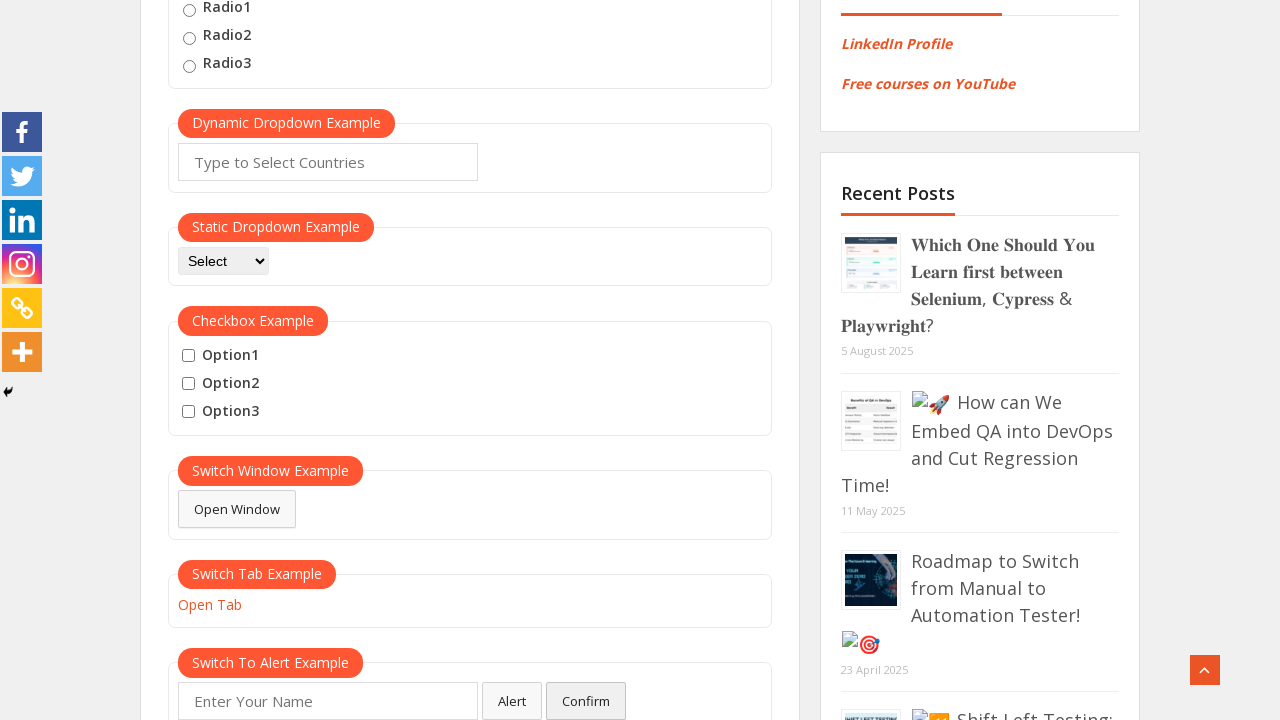

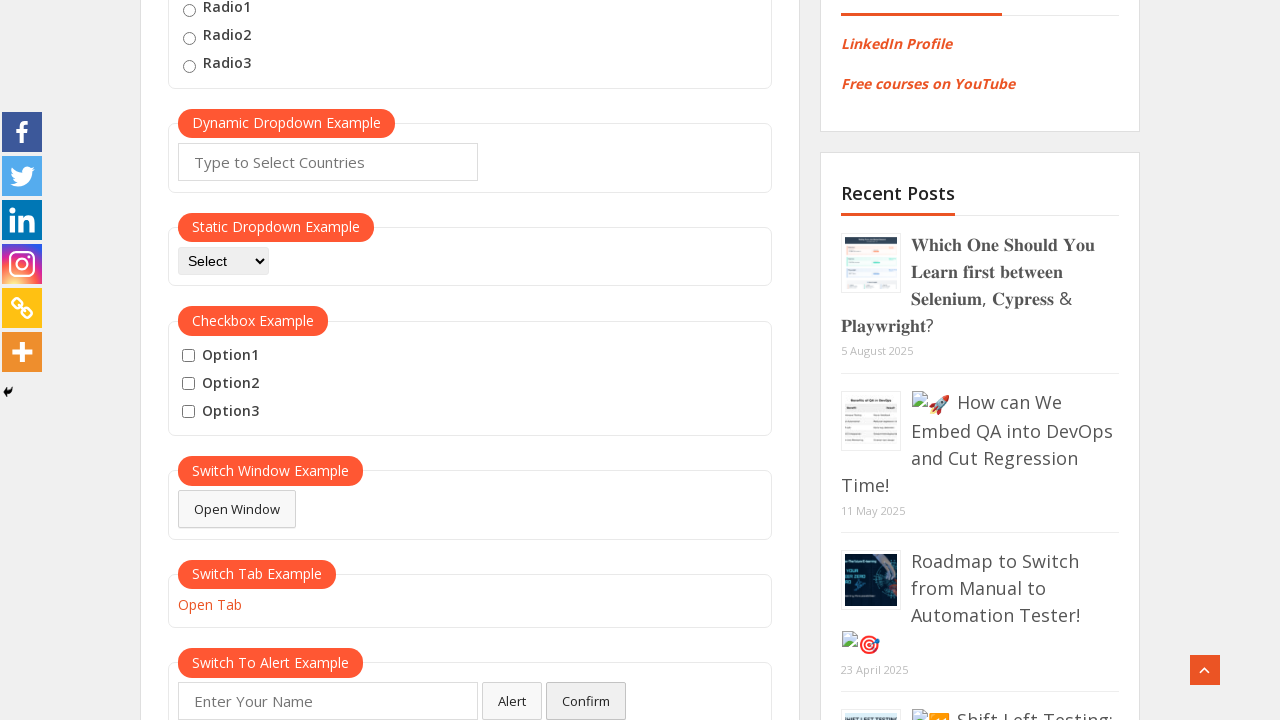